Tests window handling functionality by clicking a link that opens a new window, extracting email text from the child window, and then filling the username field in the parent window

Starting URL: https://rahulshettyacademy.com/loginpagePractise/

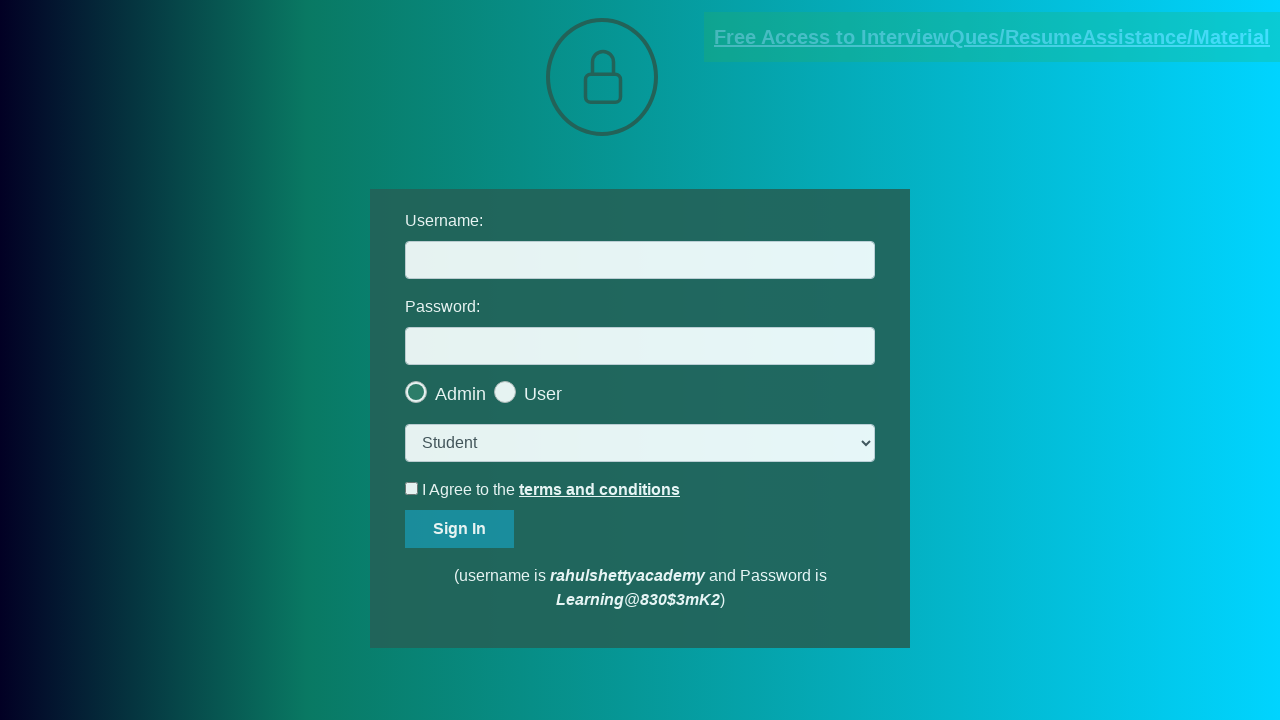

Clicked blinking text link to open new window at (992, 37) on a.blinkingText
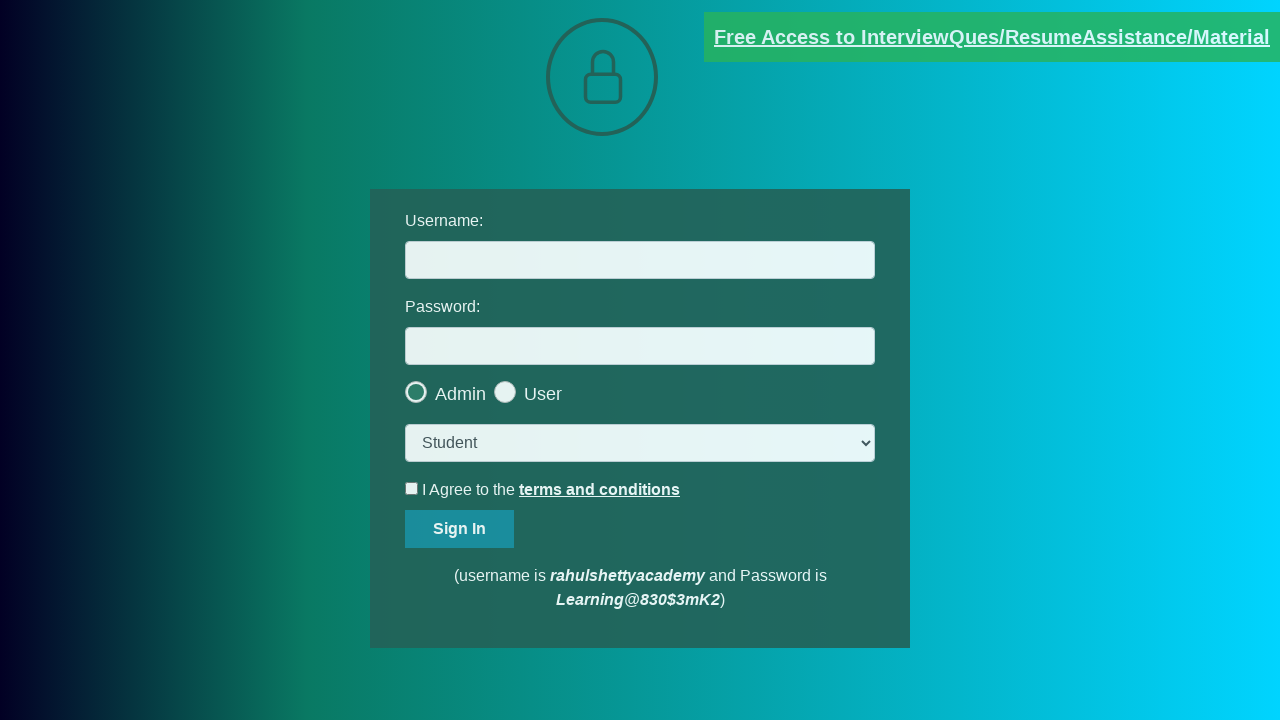

Switched to newly opened child window
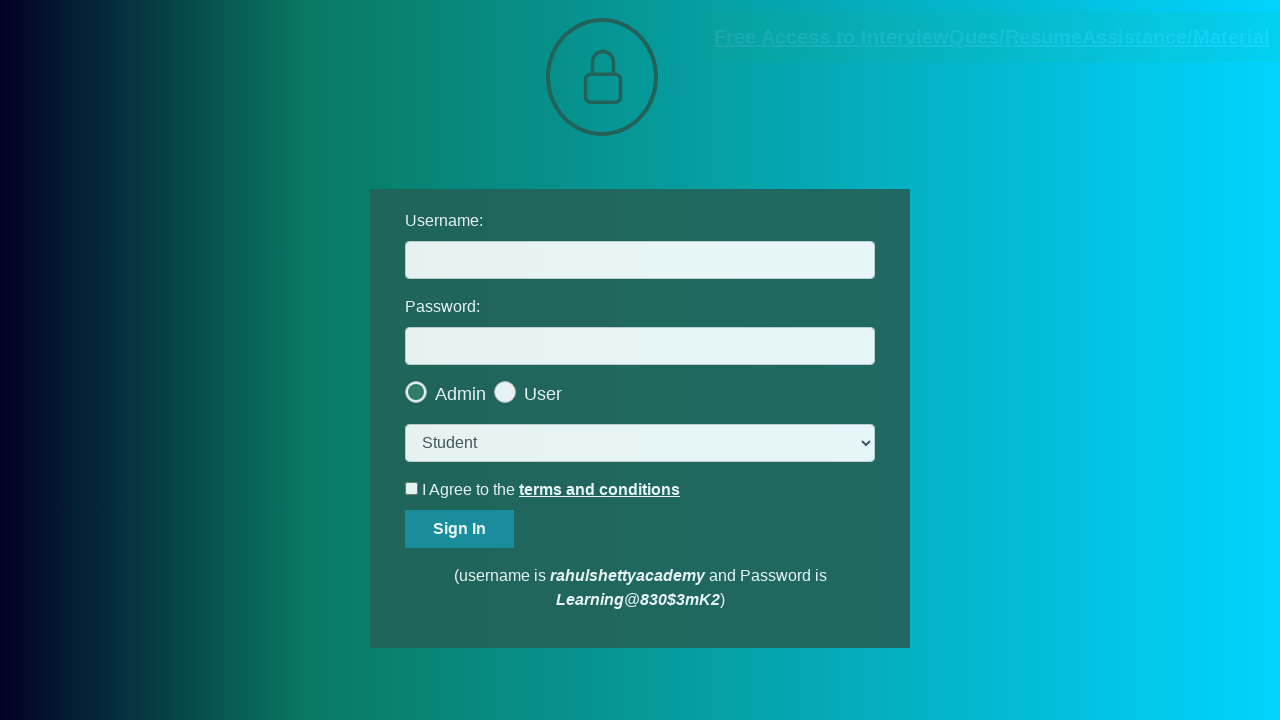

Extracted email text from child window
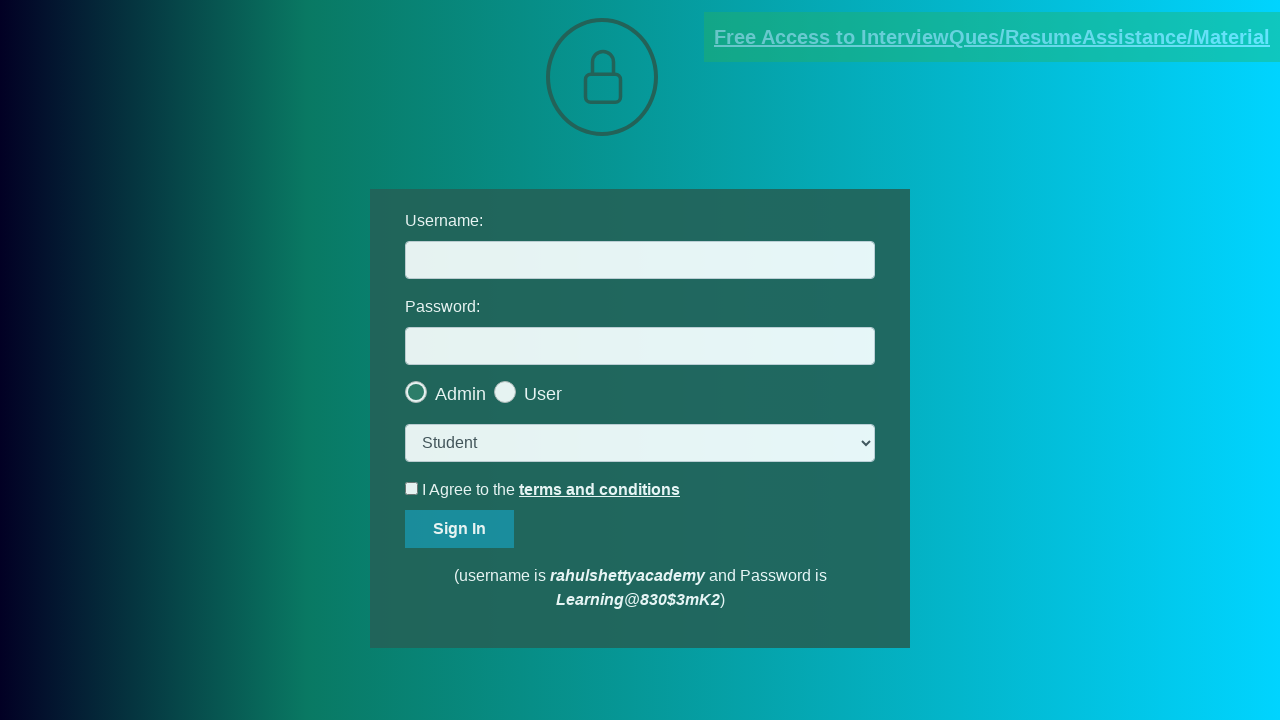

Parsed email ID from text: mentor@rahulshettyacademy.com
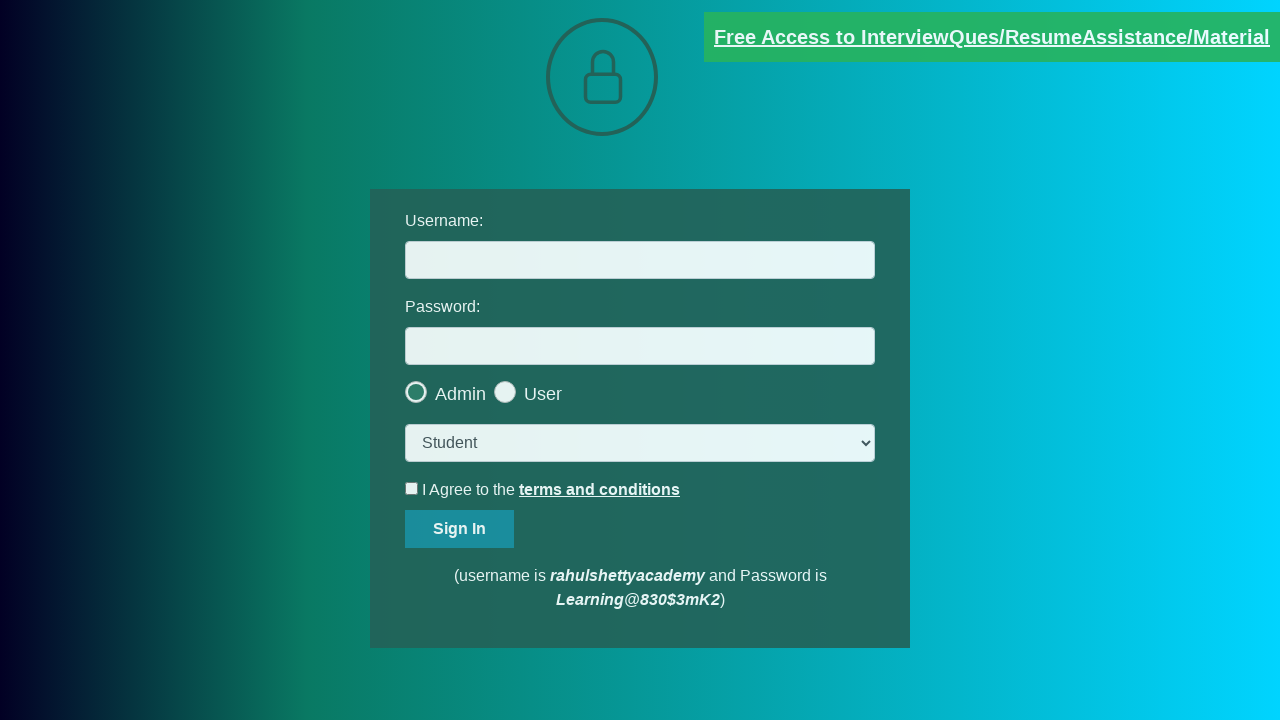

Switched back to parent window
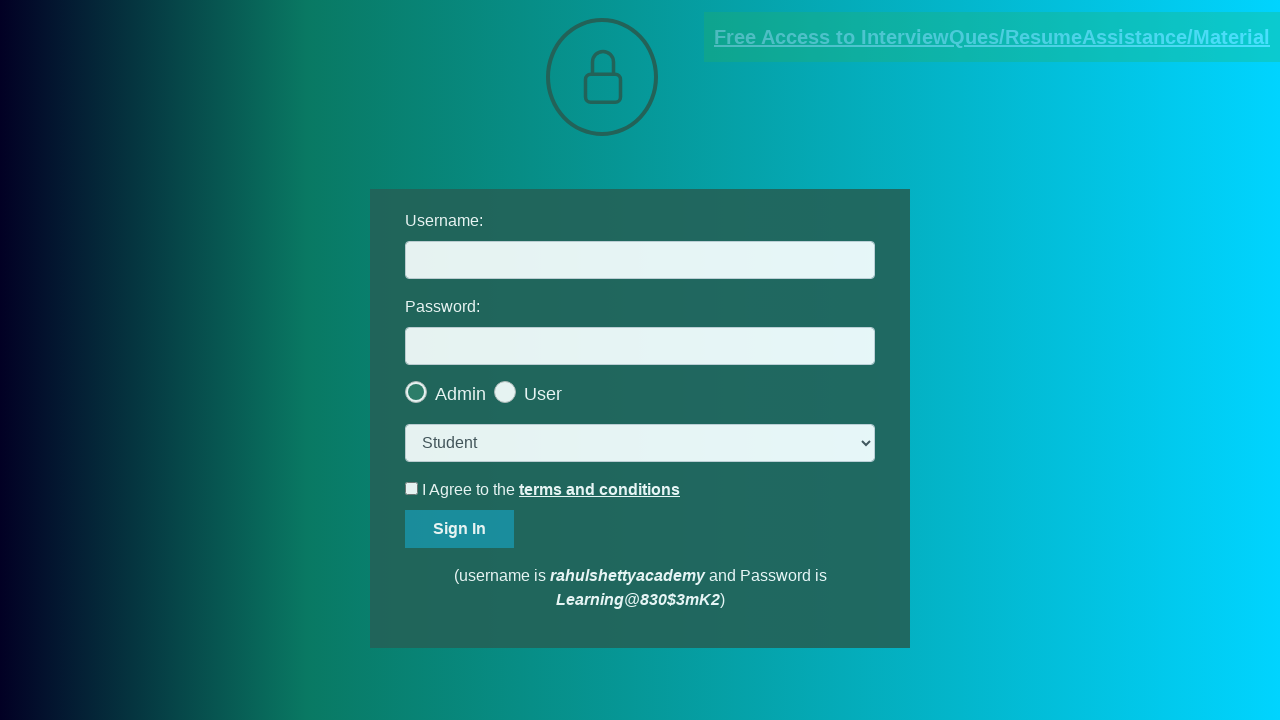

Filled username field with 'mentor@rahulshettyacademy.com' on #username
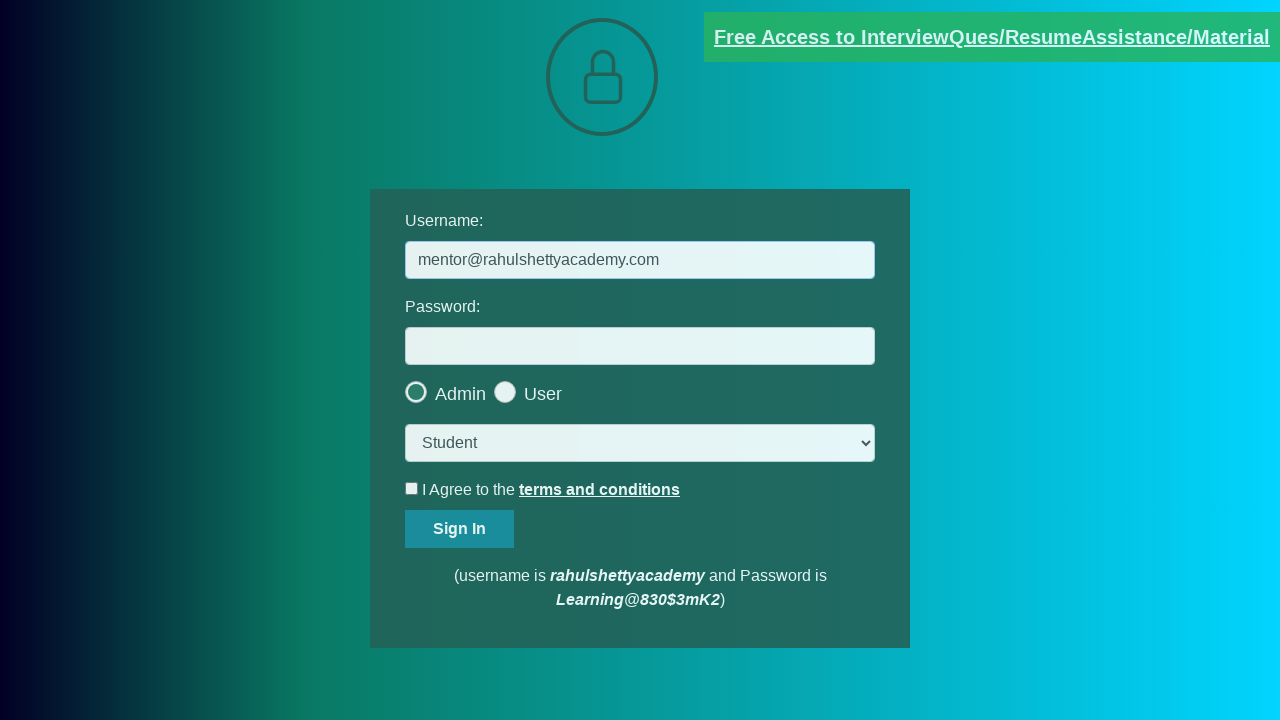

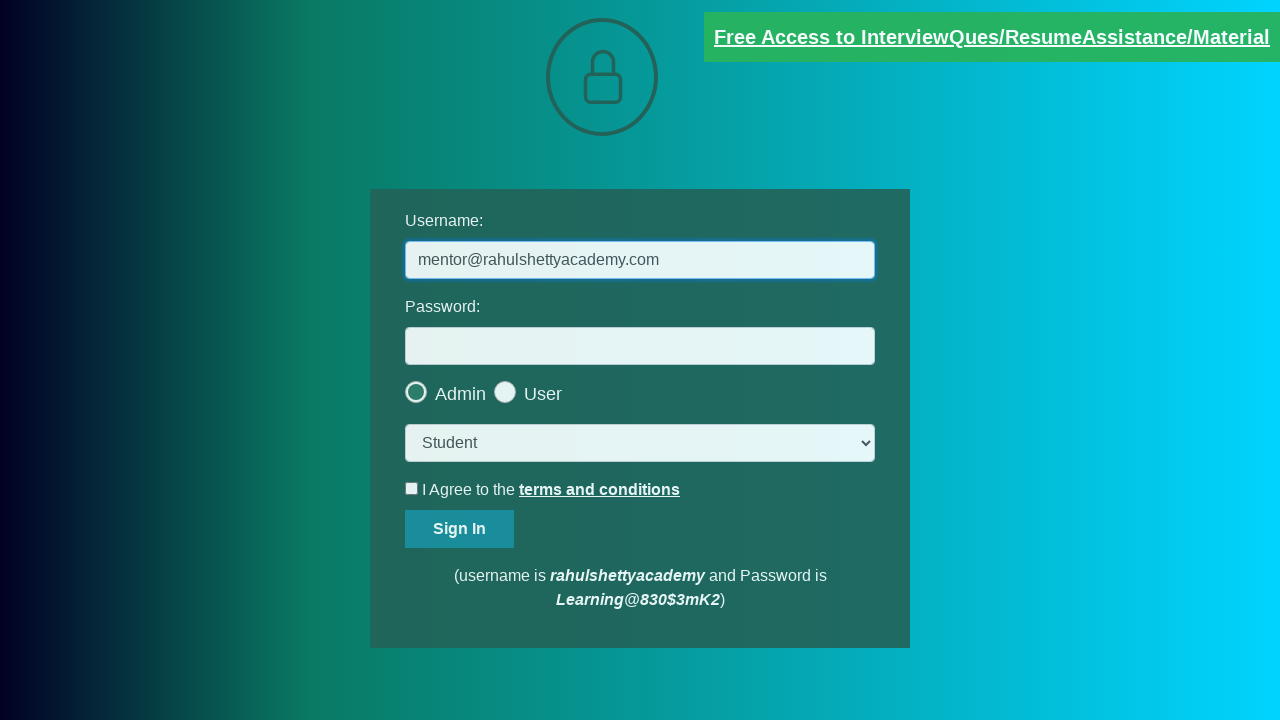